Tests hover functionality by hovering over an avatar image and verifying that the caption/additional information becomes visible.

Starting URL: http://the-internet.herokuapp.com/hovers

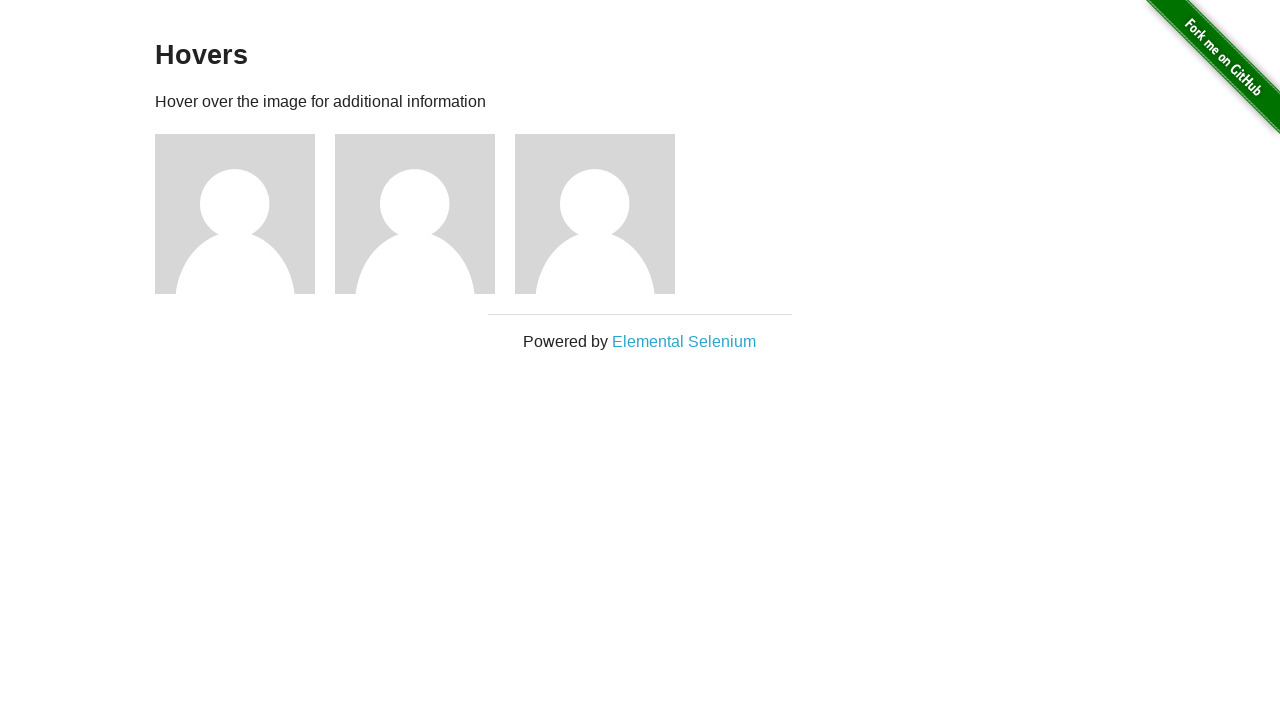

Hovered over the first avatar figure element at (245, 214) on .figure >> nth=0
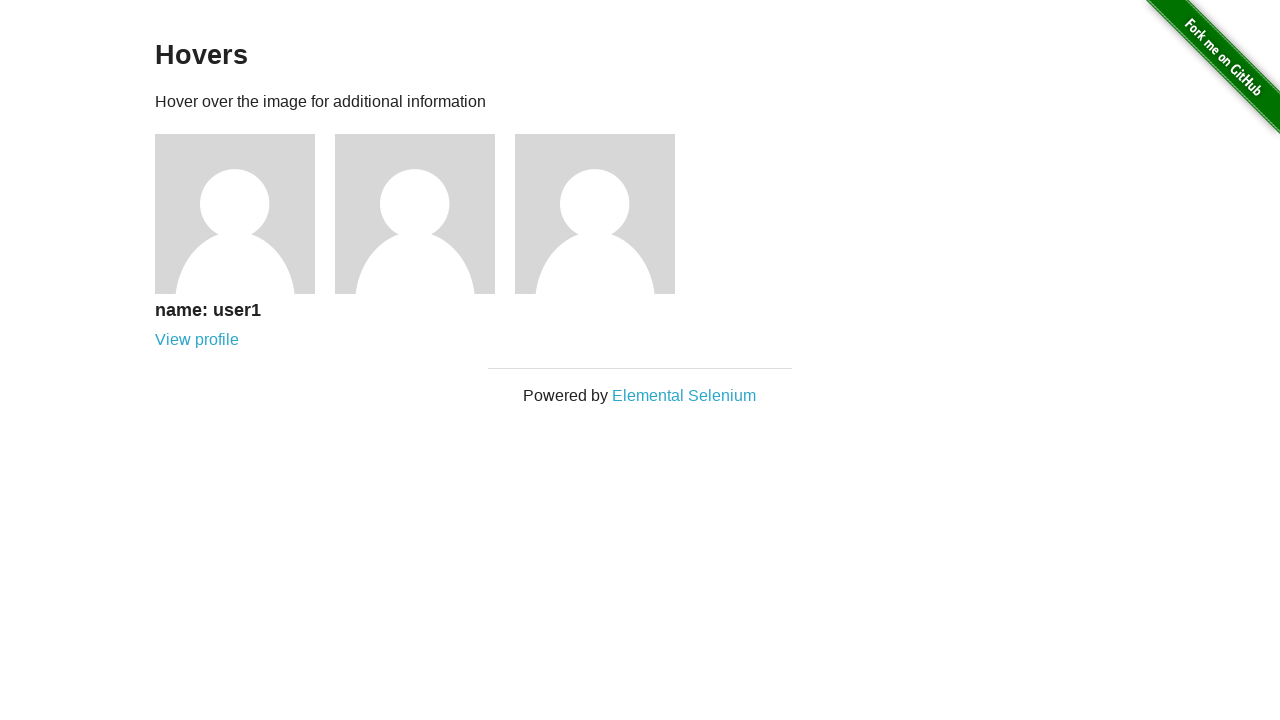

Figcaption became visible after hover
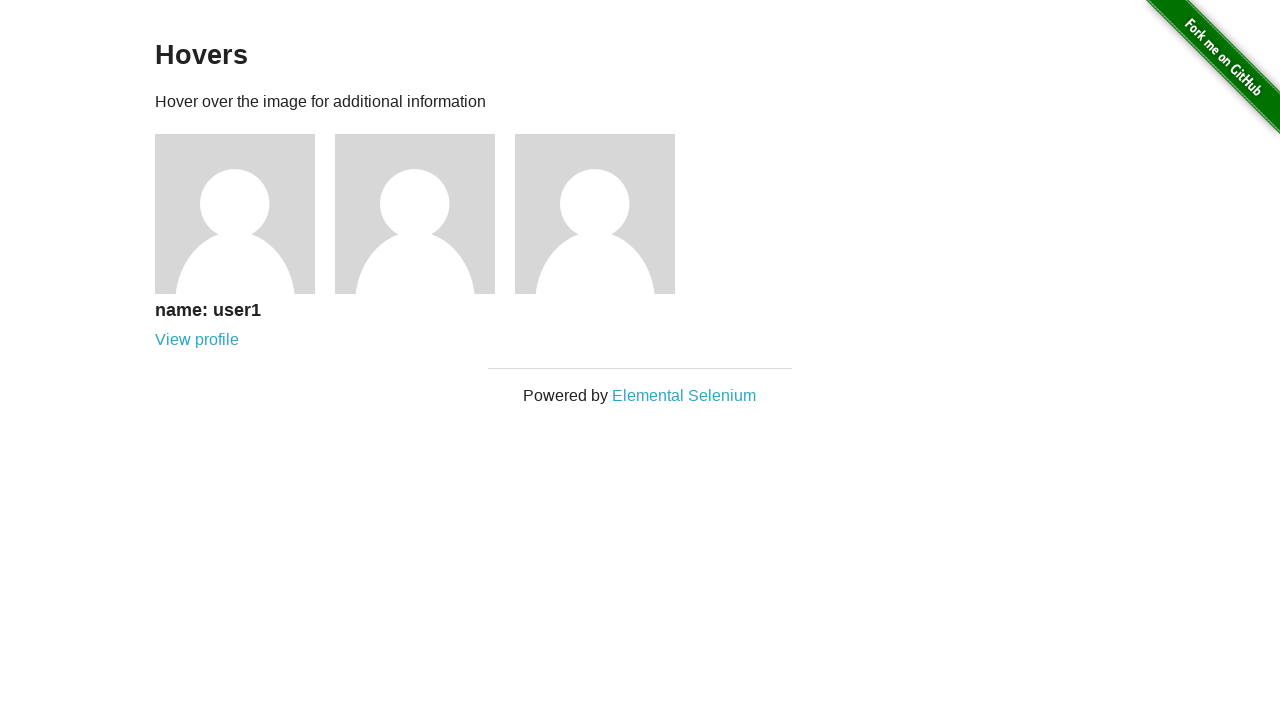

Verified that the figcaption is visible
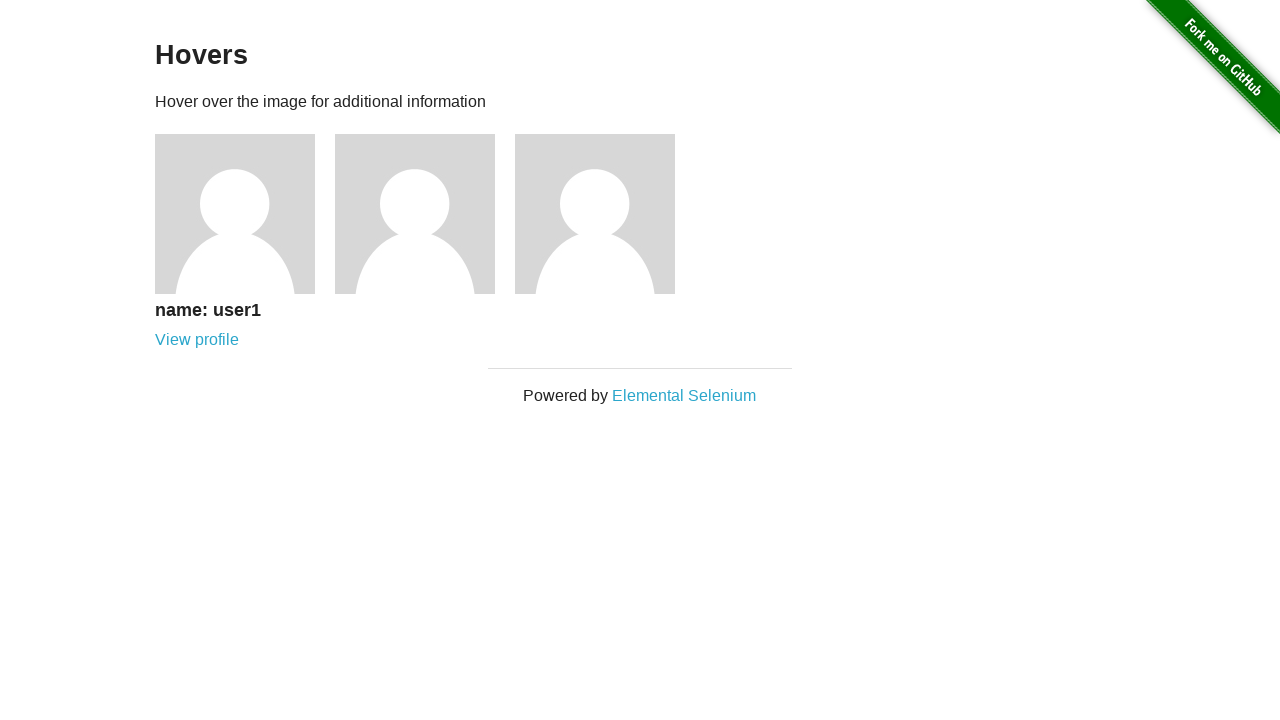

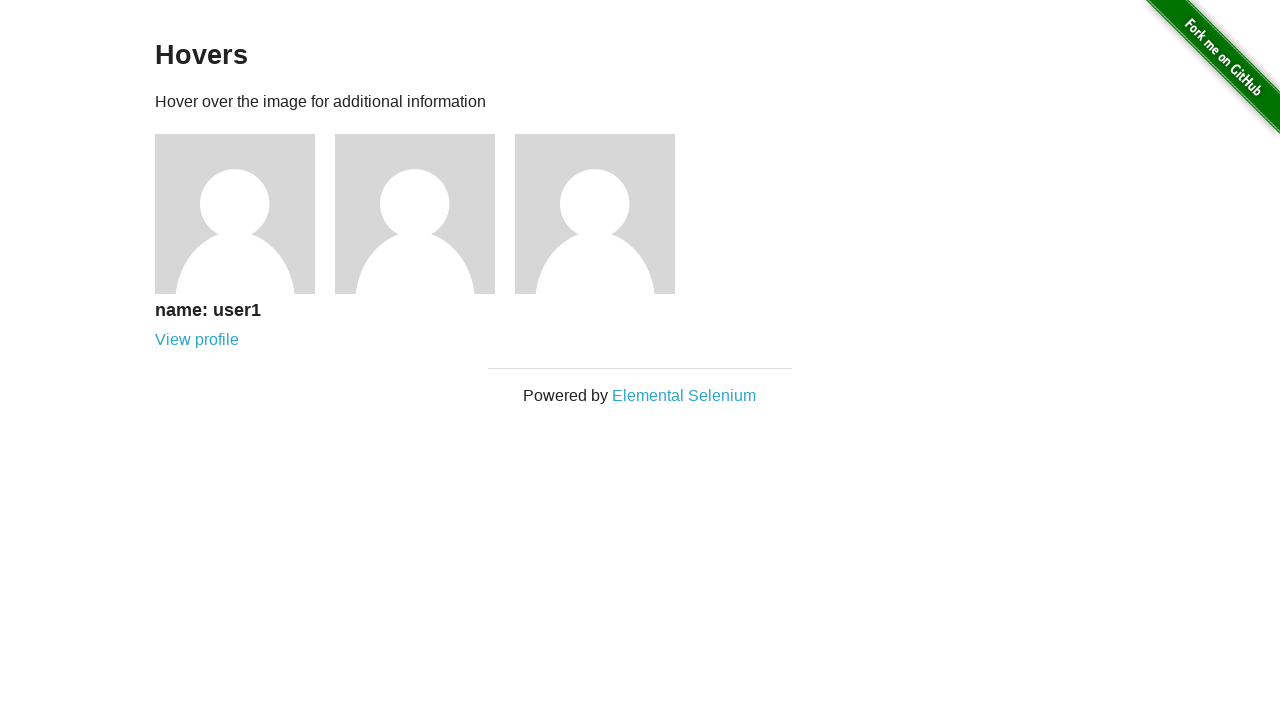